Tests page scrolling functionality by scrolling down and up multiple times on the Selenium documentation website

Starting URL: https://www.selenium.dev/

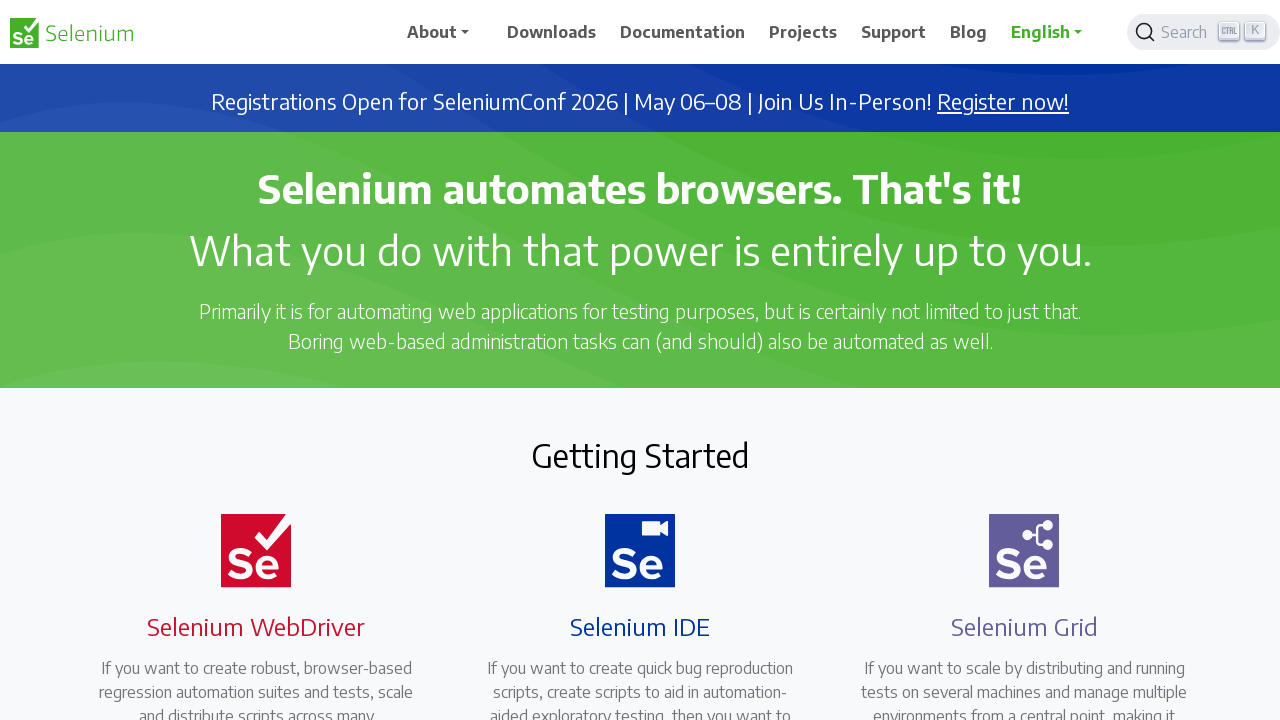

Scrolled down 500 pixels
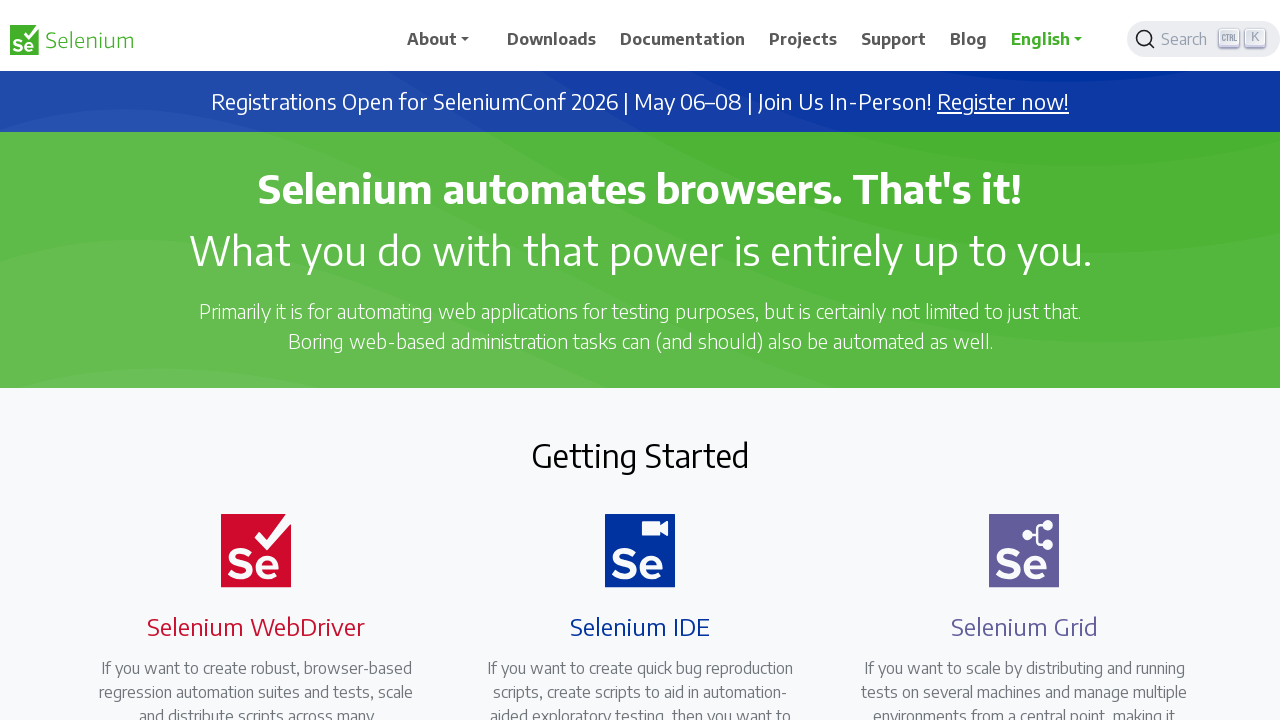

Scrolled back up 500 pixels
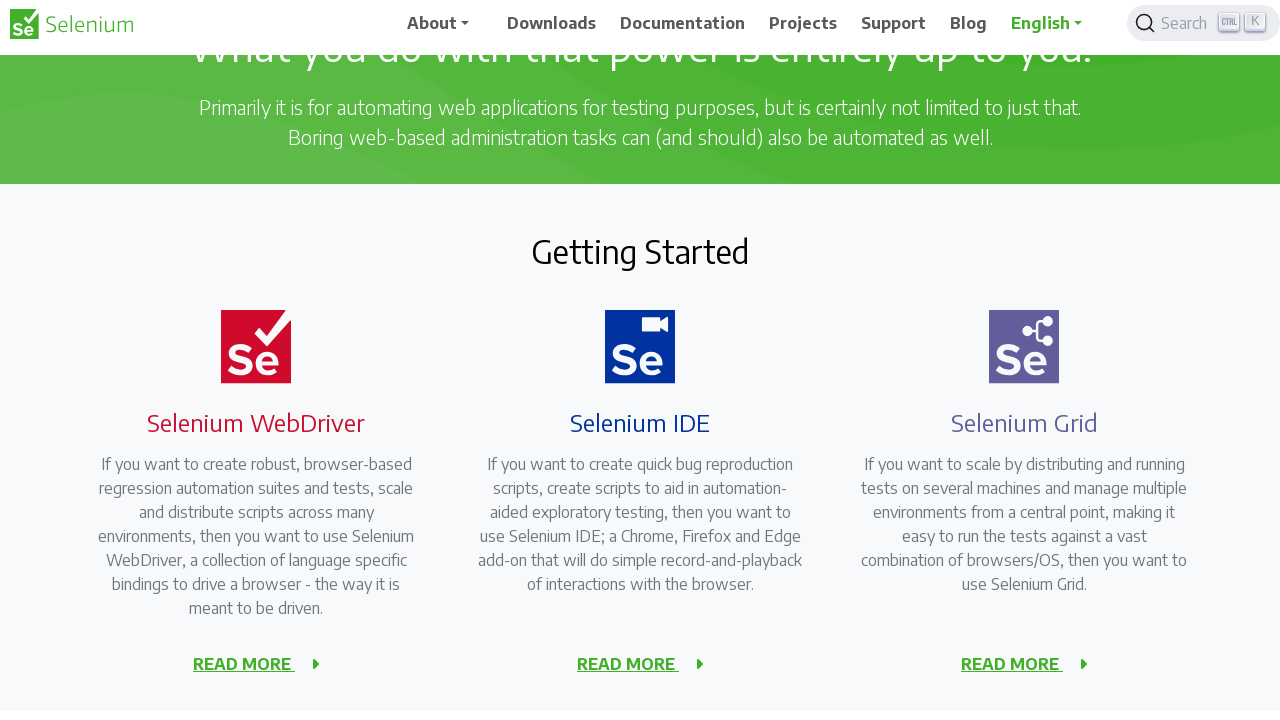

Scrolled down 500 pixels (increment 1 of 5)
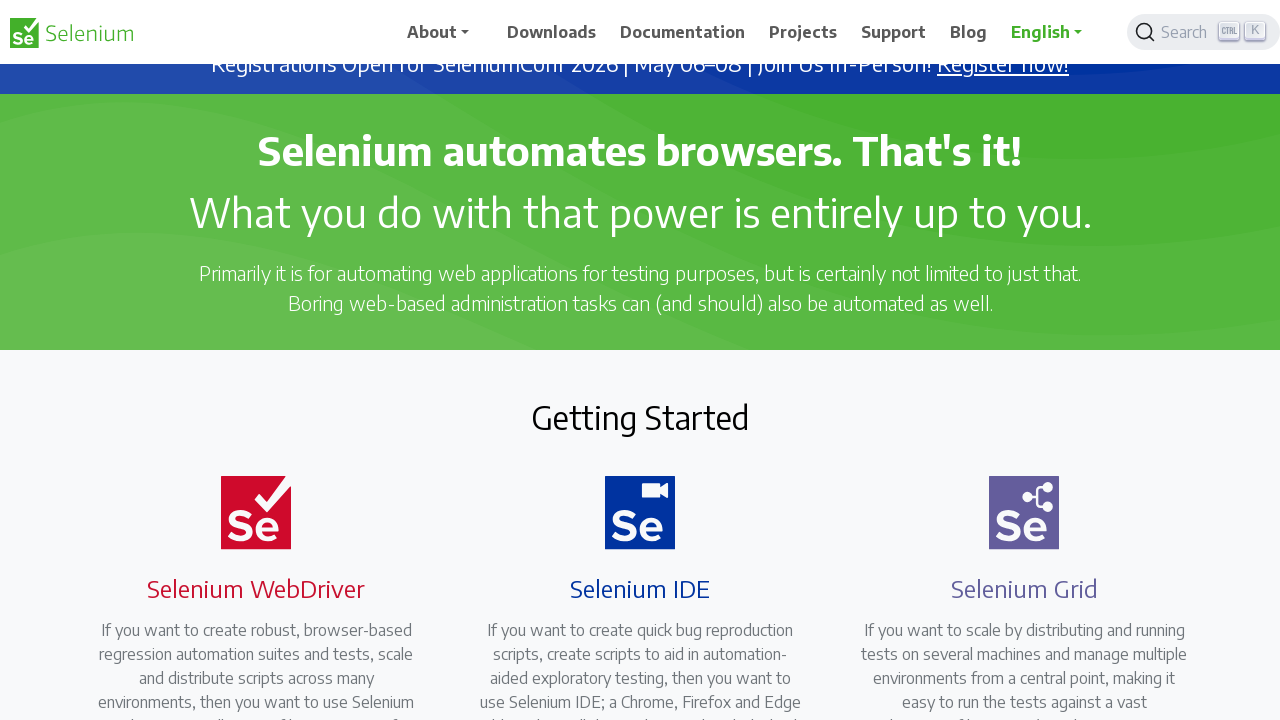

Scrolled down 500 pixels (increment 2 of 5)
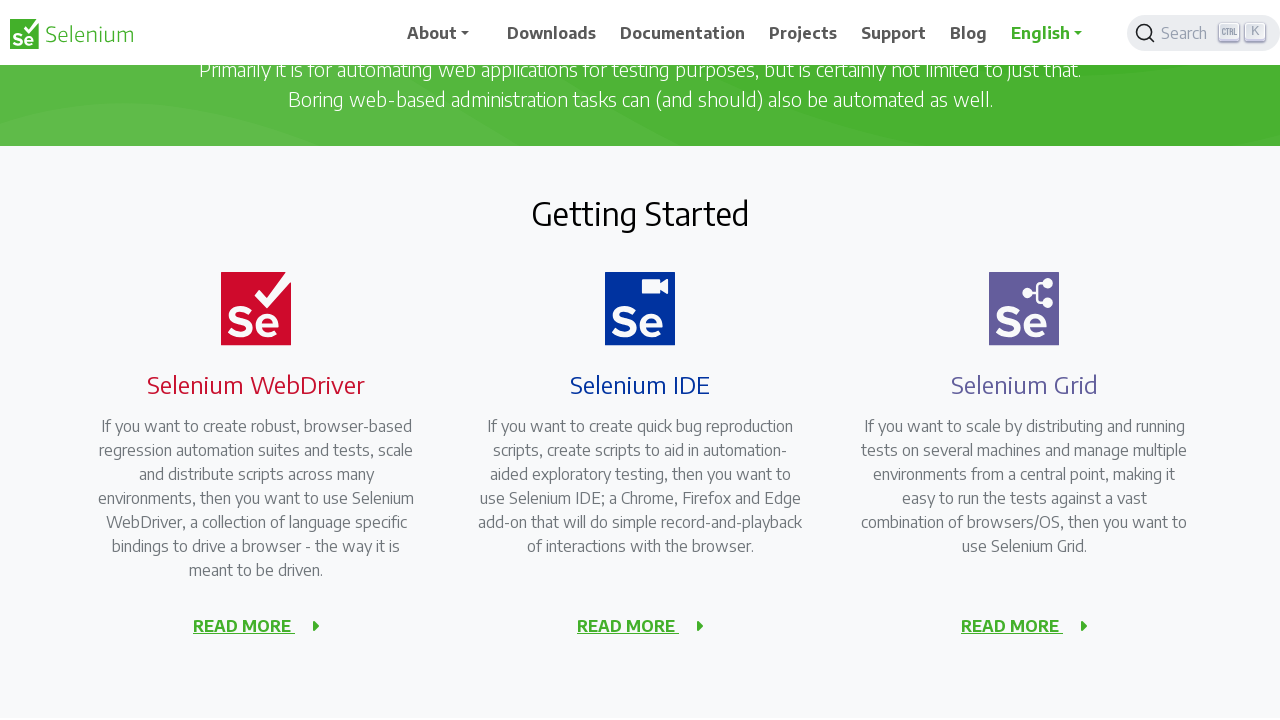

Scrolled down 500 pixels (increment 3 of 5)
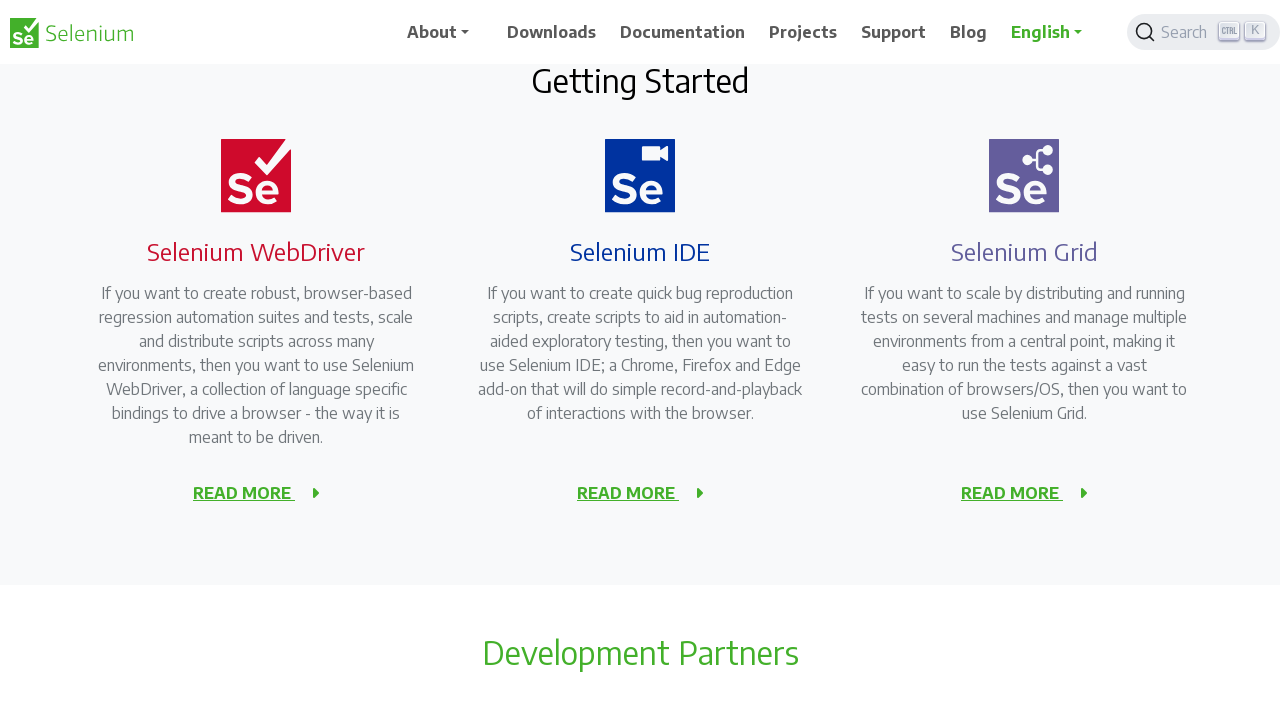

Scrolled down 500 pixels (increment 4 of 5)
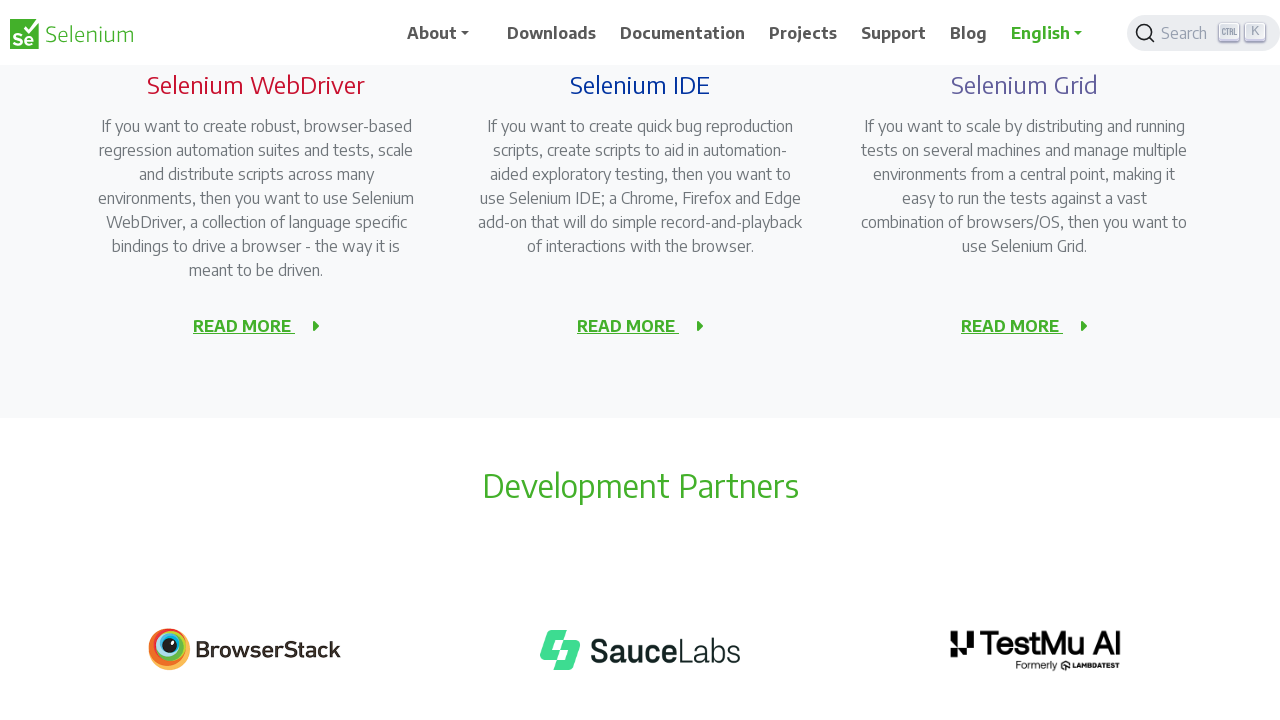

Scrolled down 500 pixels (increment 5 of 5)
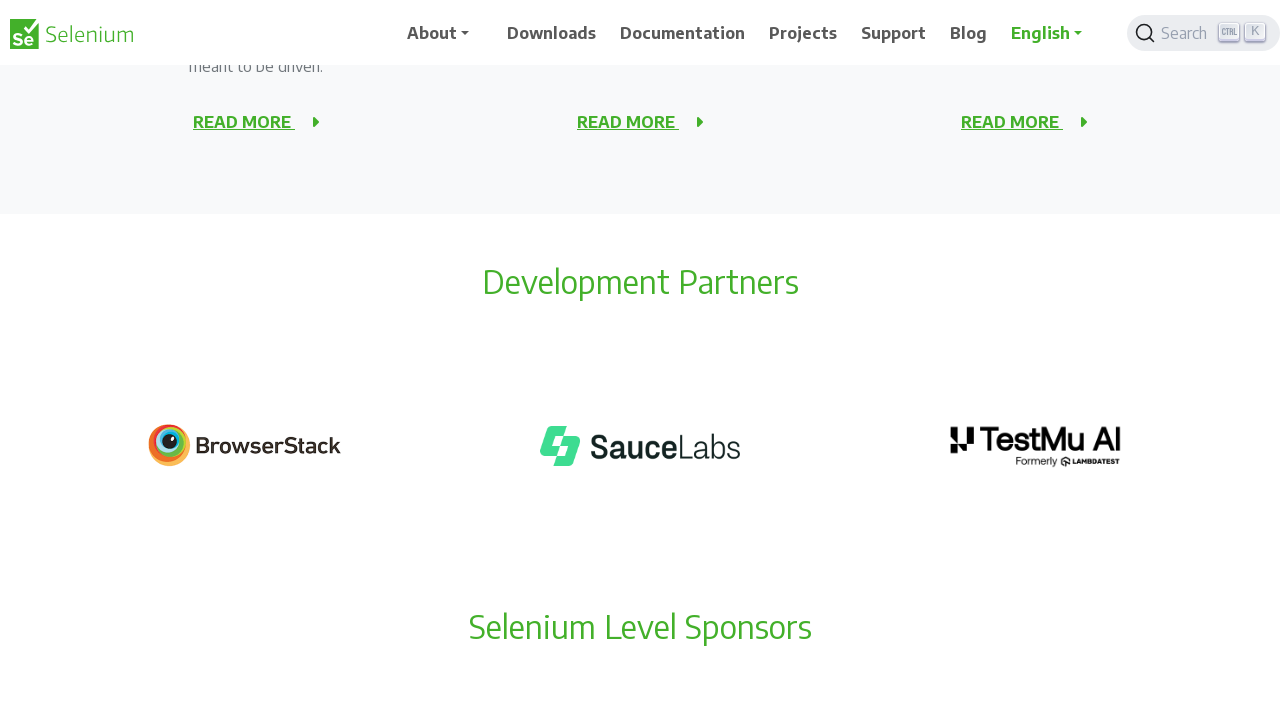

Scrolled back up 500 pixels (increment 1 of 5)
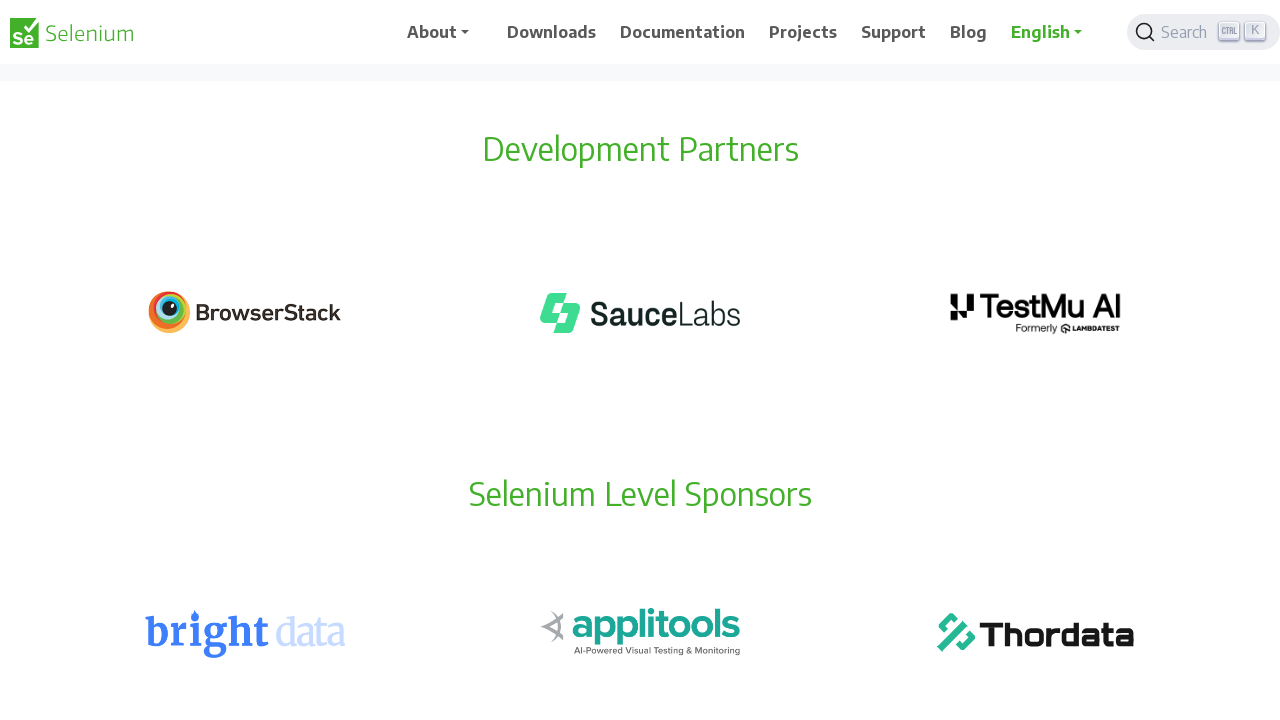

Scrolled back up 500 pixels (increment 2 of 5)
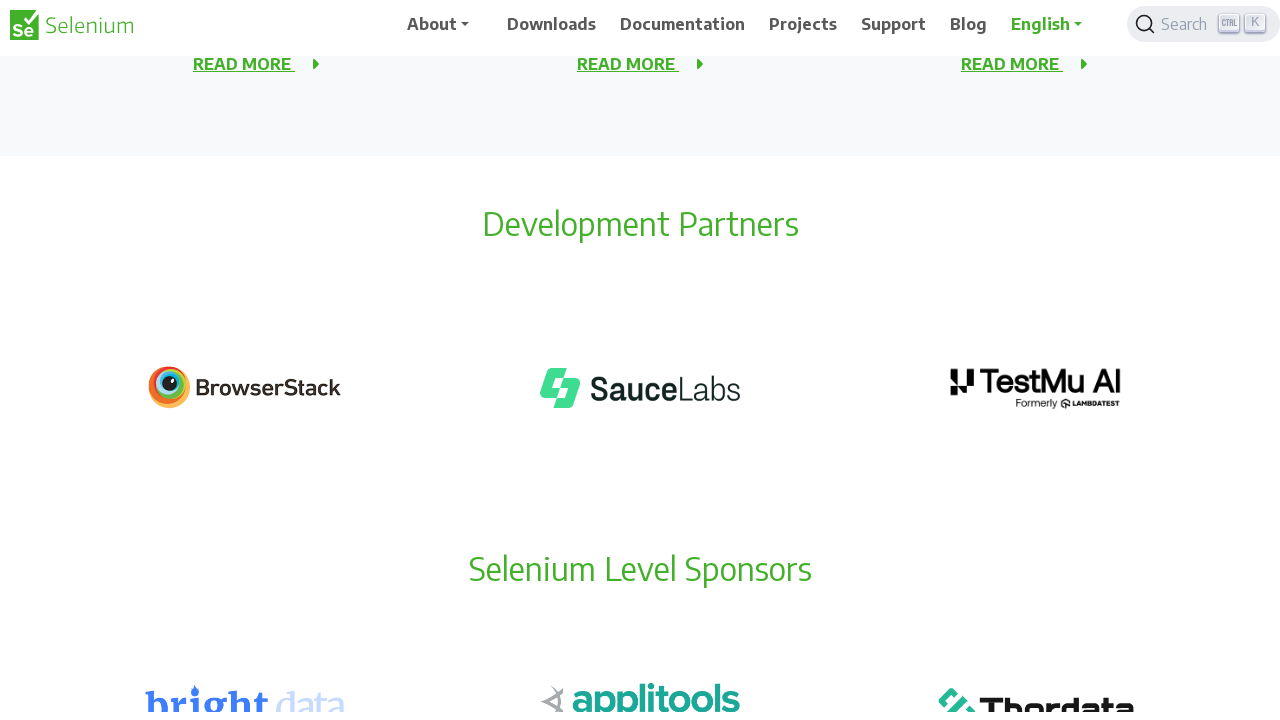

Scrolled back up 500 pixels (increment 3 of 5)
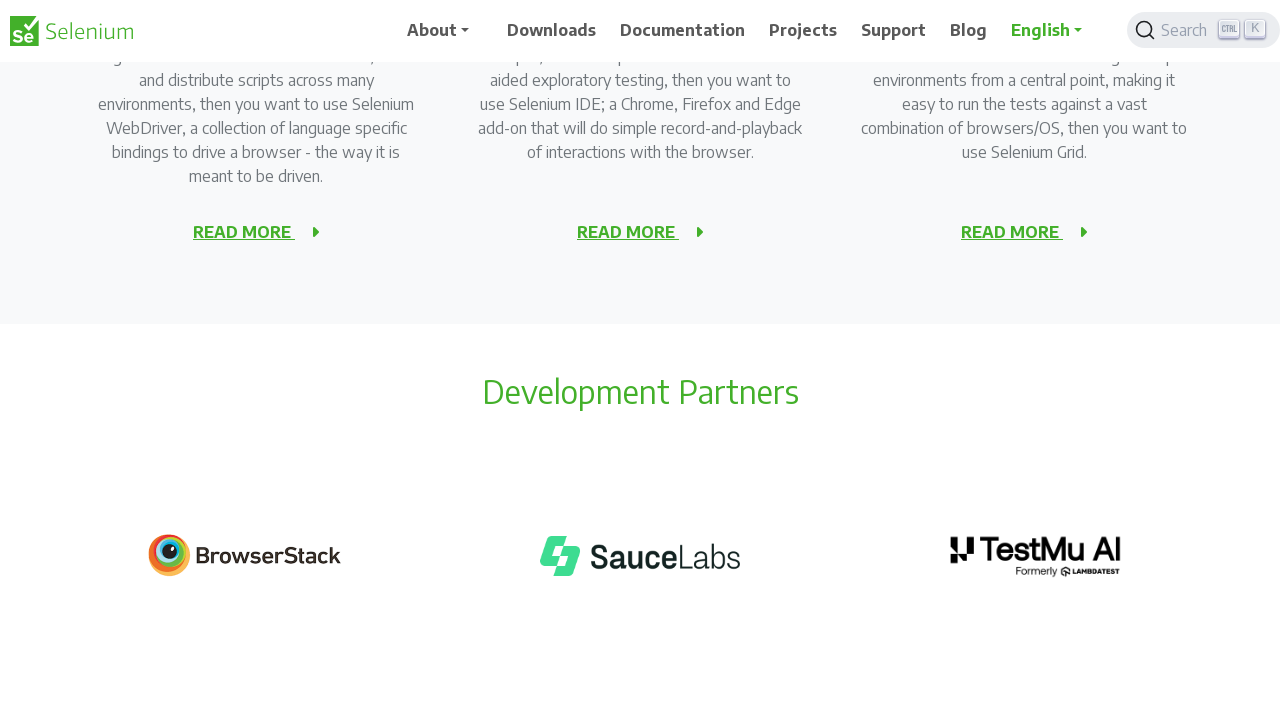

Scrolled back up 500 pixels (increment 4 of 5)
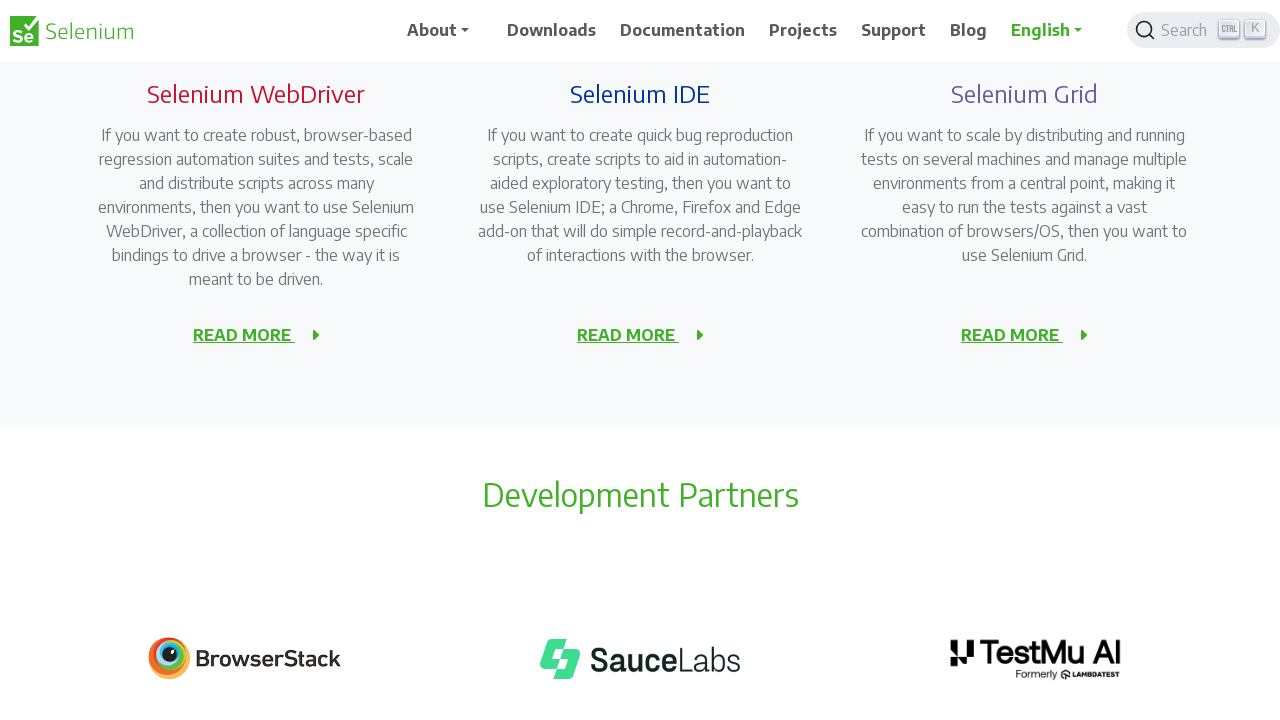

Scrolled back up 500 pixels (increment 5 of 5)
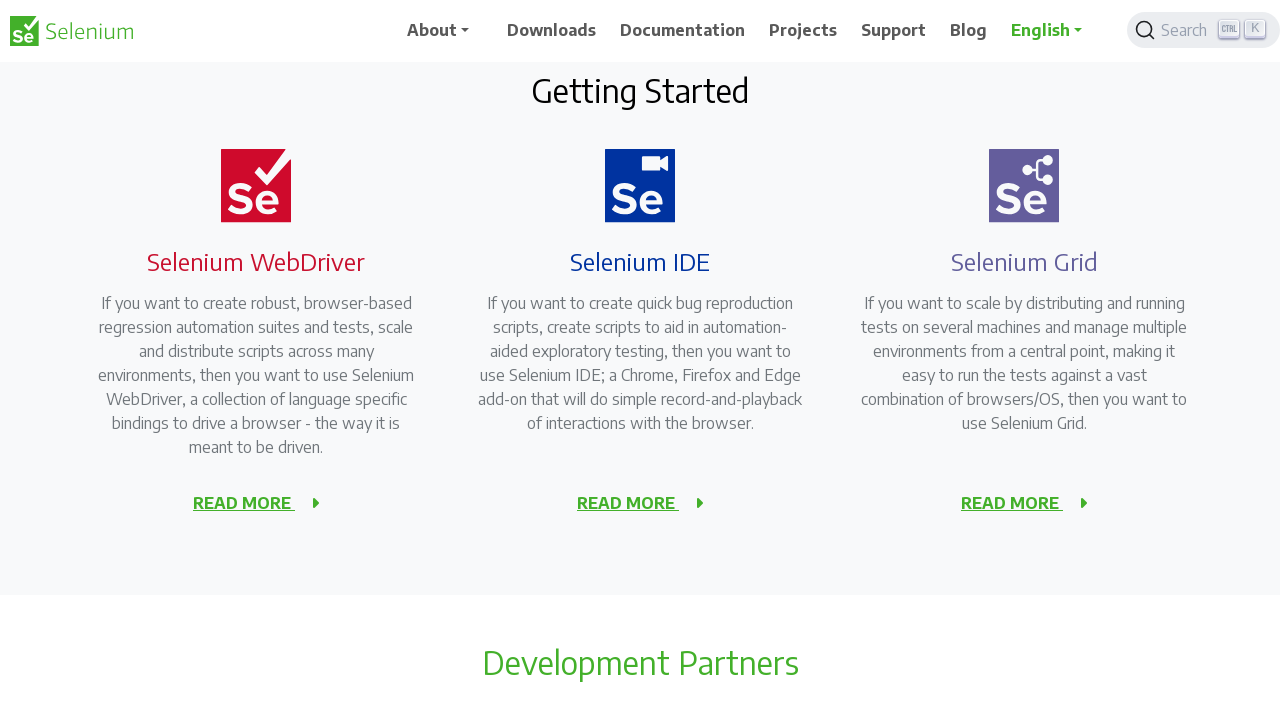

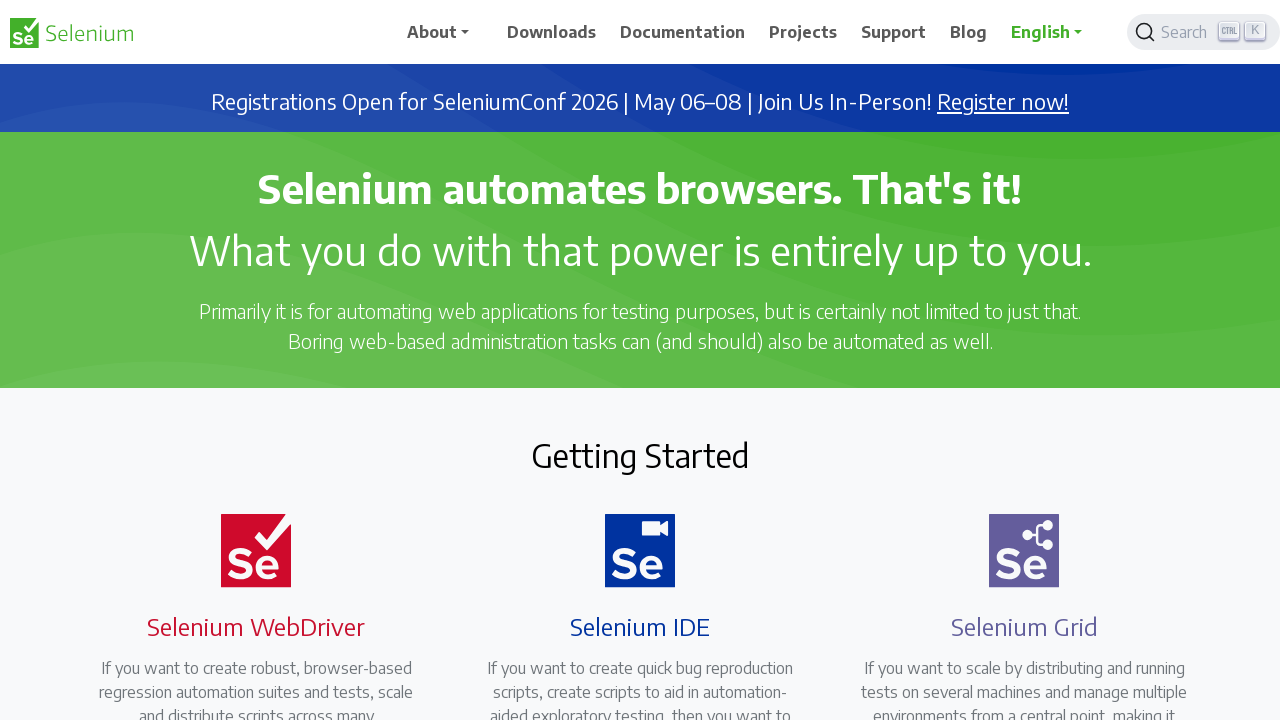